Navigates to Gmail homepage and verifies the page loads successfully by checking the page title is present

Starting URL: http://gmail.com

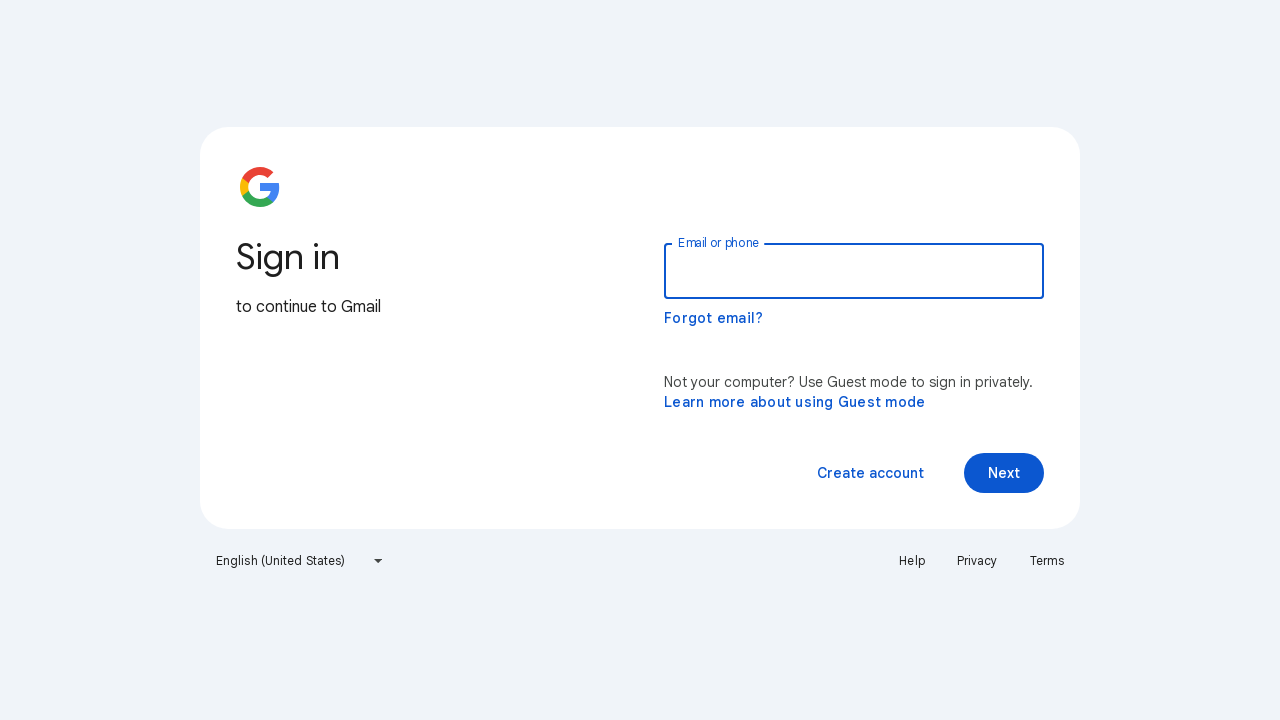

Navigated to Gmail homepage at http://gmail.com
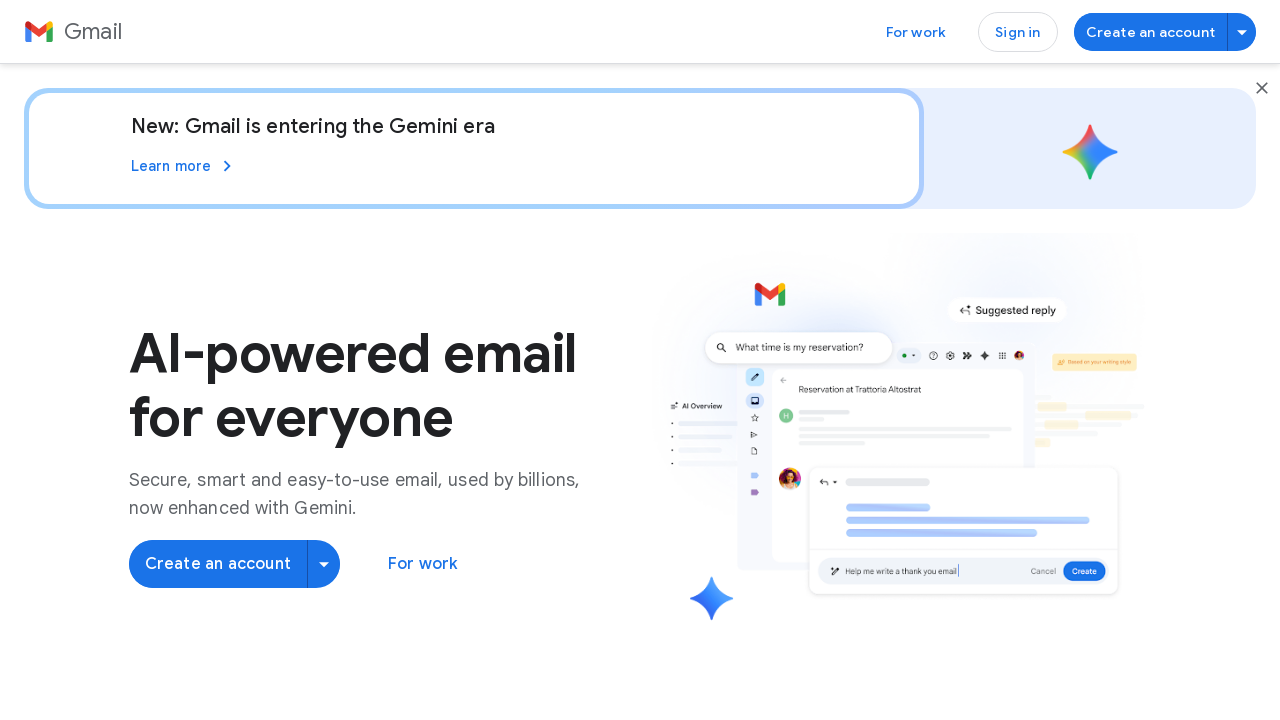

Page reached domcontentloaded state
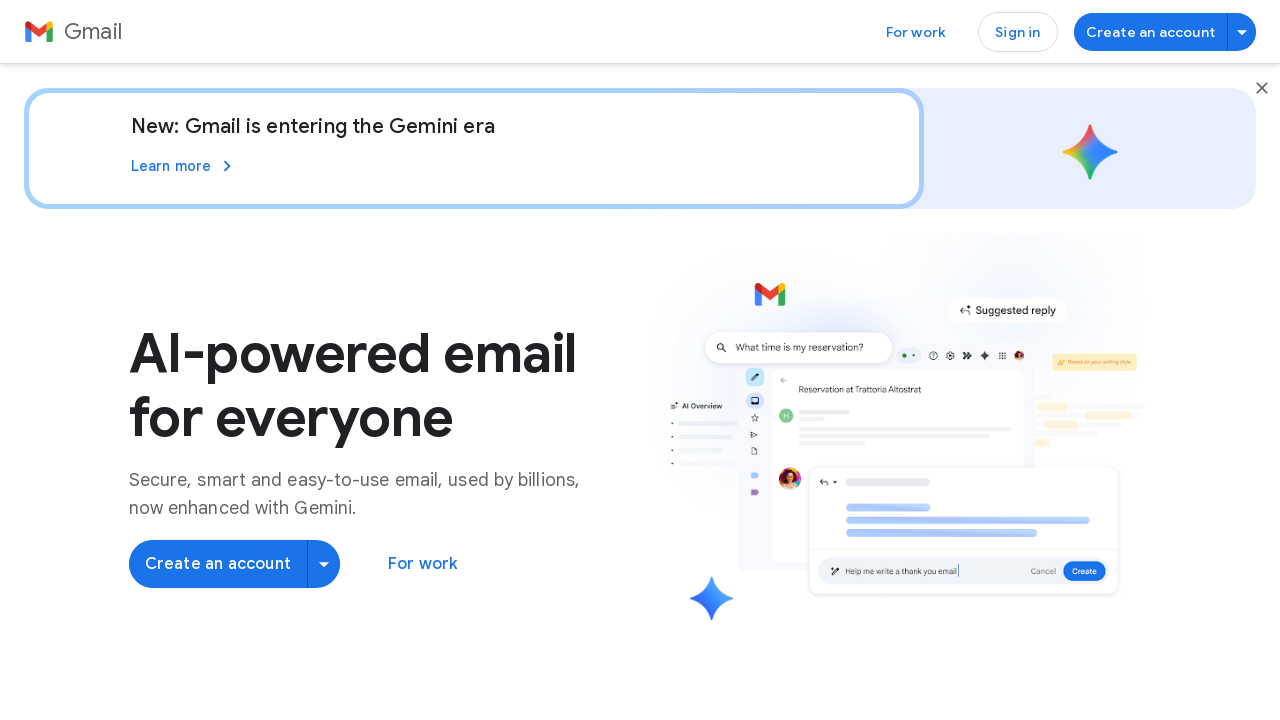

Verified that page title is present and not empty
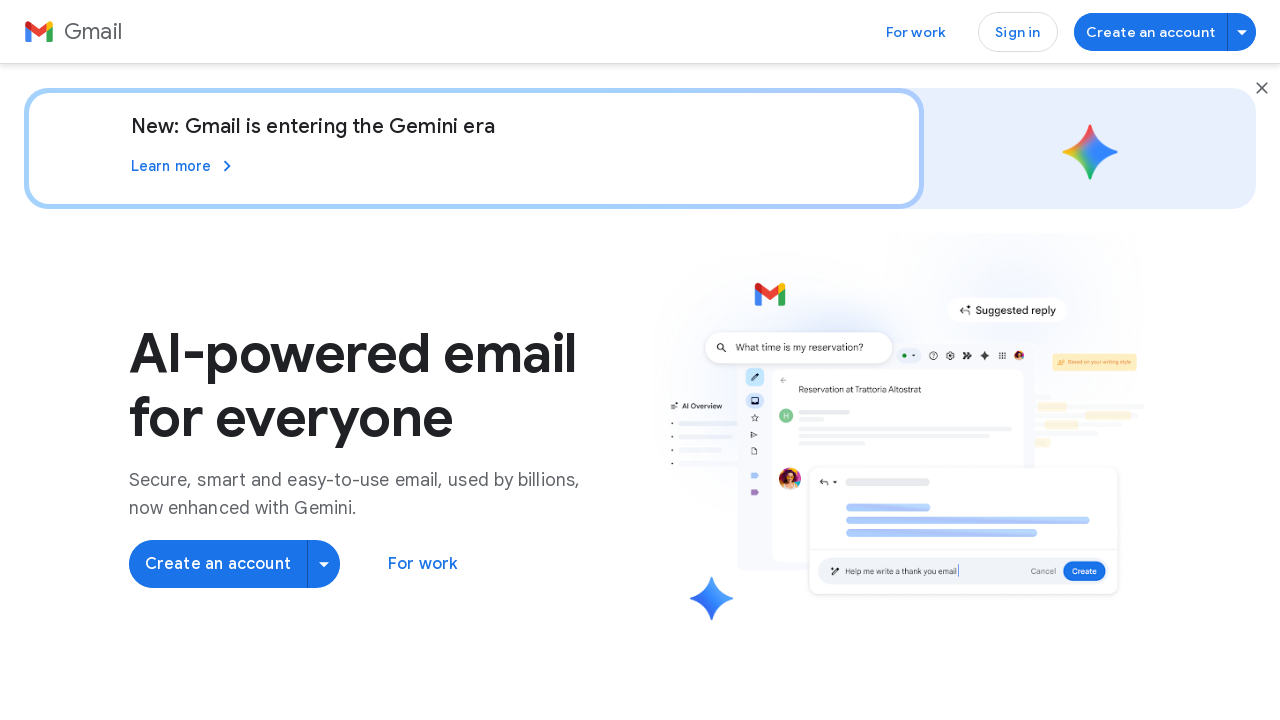

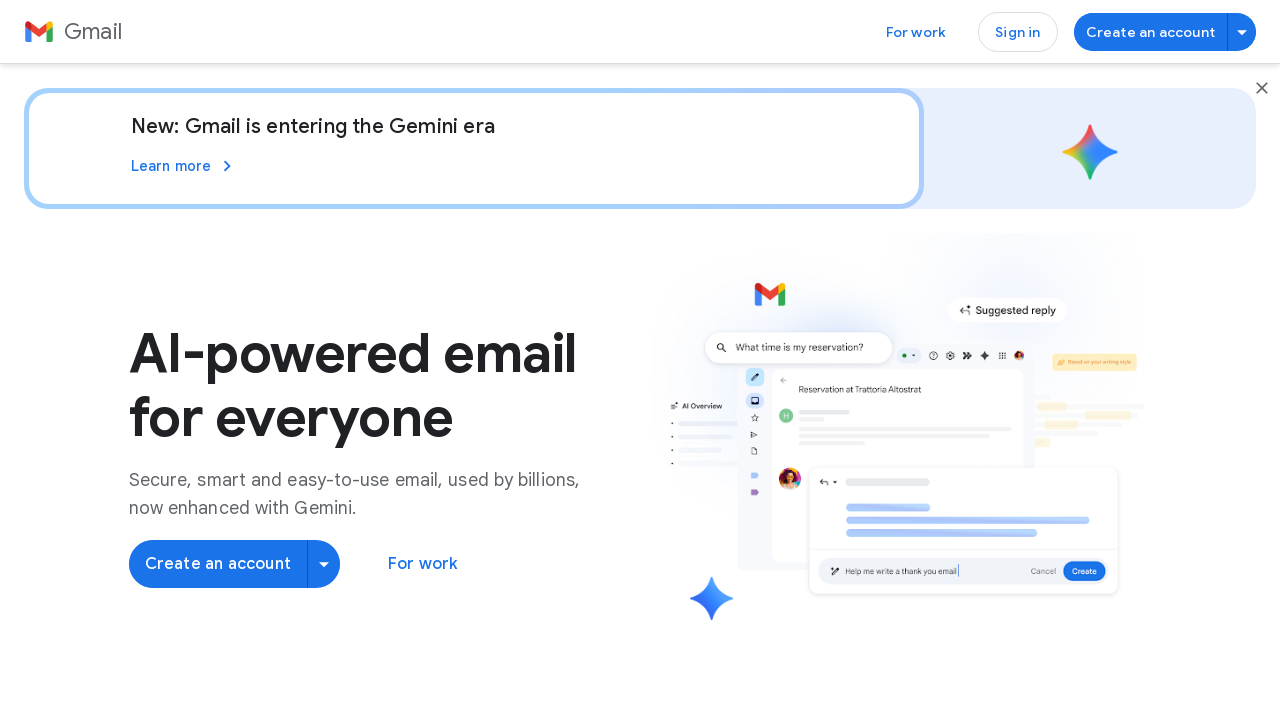